Tests adding product to basket and navigating to checkout page

Starting URL: http://practice.automationtesting.in/

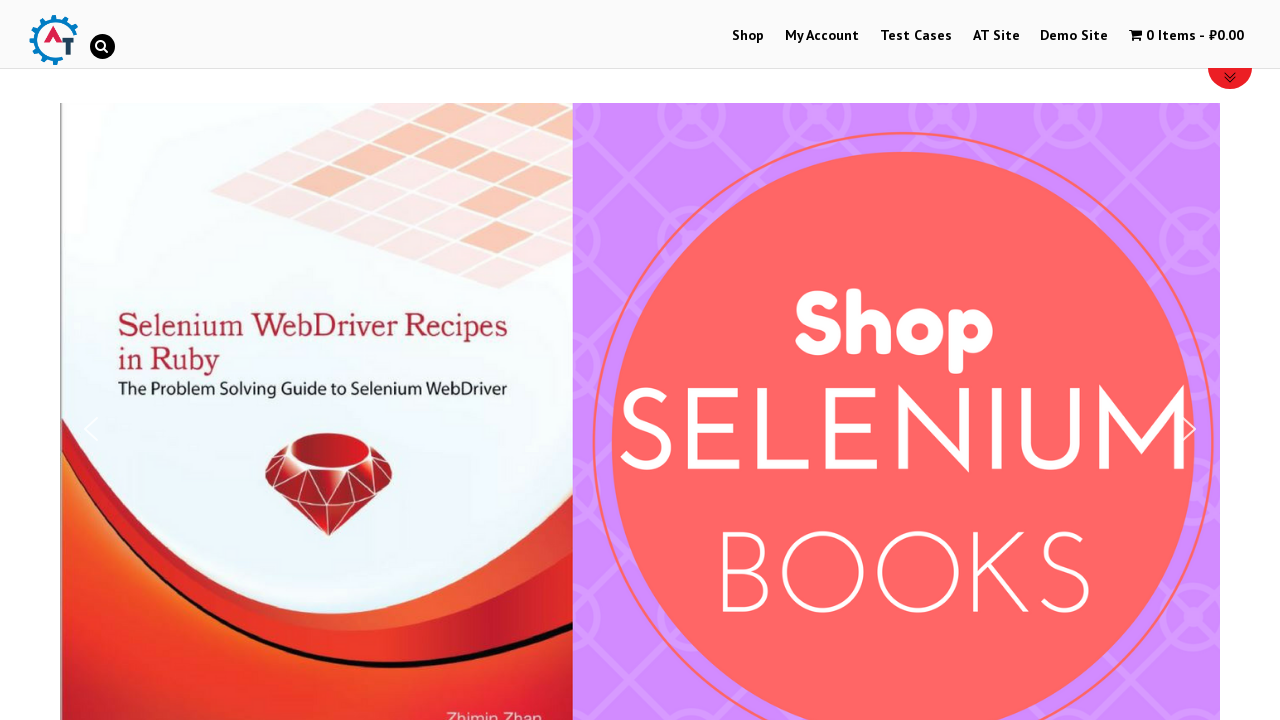

Clicked Shop menu link at (748, 36) on a:text('Shop')
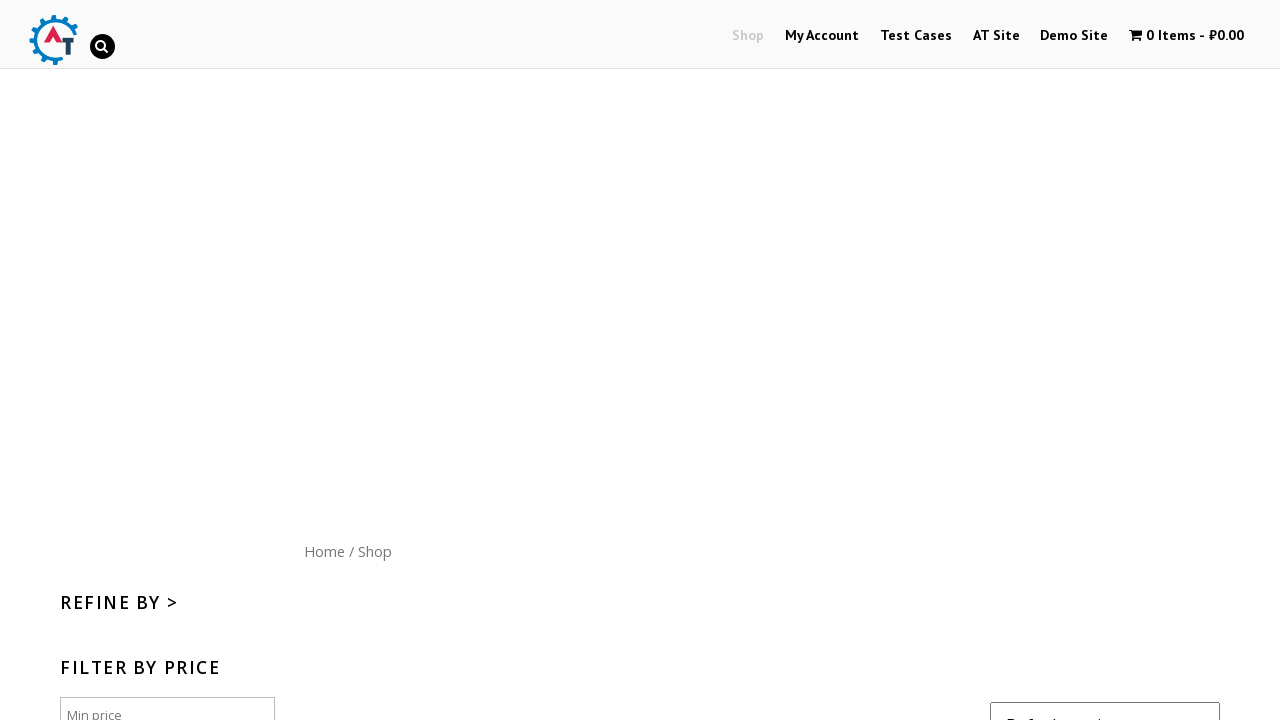

Clicked Home menu button at (324, 551) on a:text('Home')
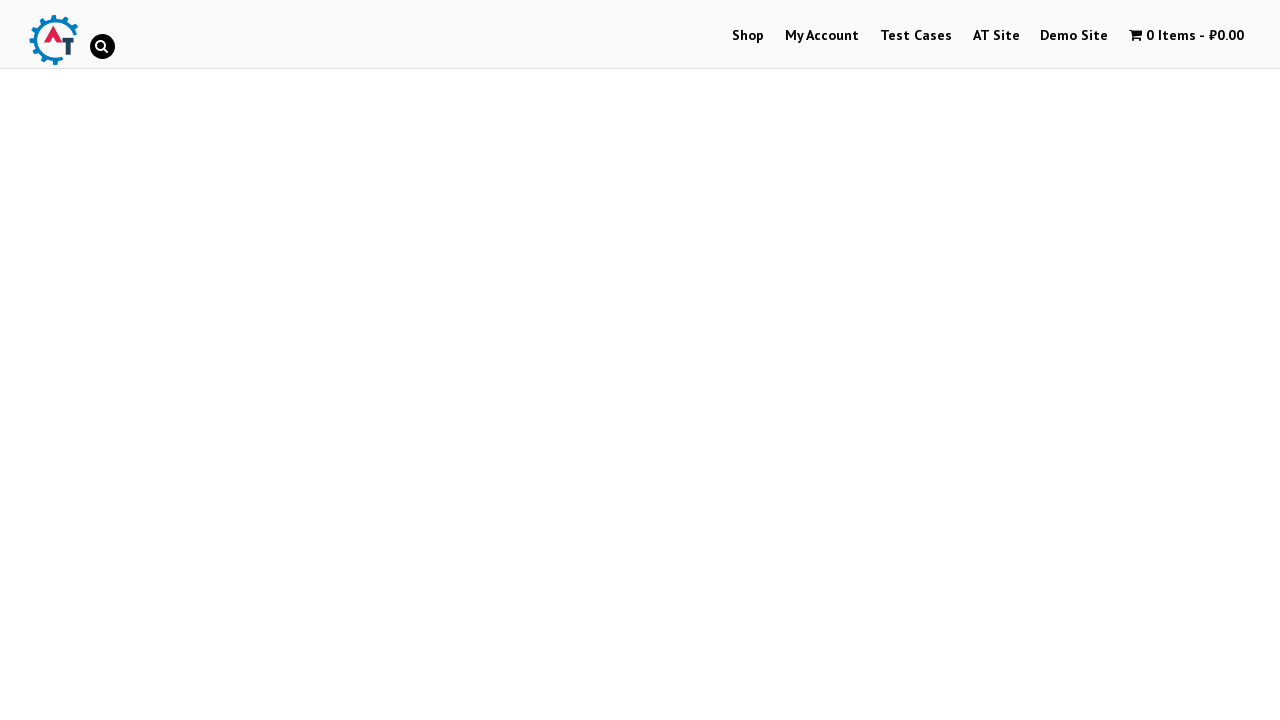

Clicked product image 'Thinking in HTML' at (640, 361) on img[title='Thinking in HTML']
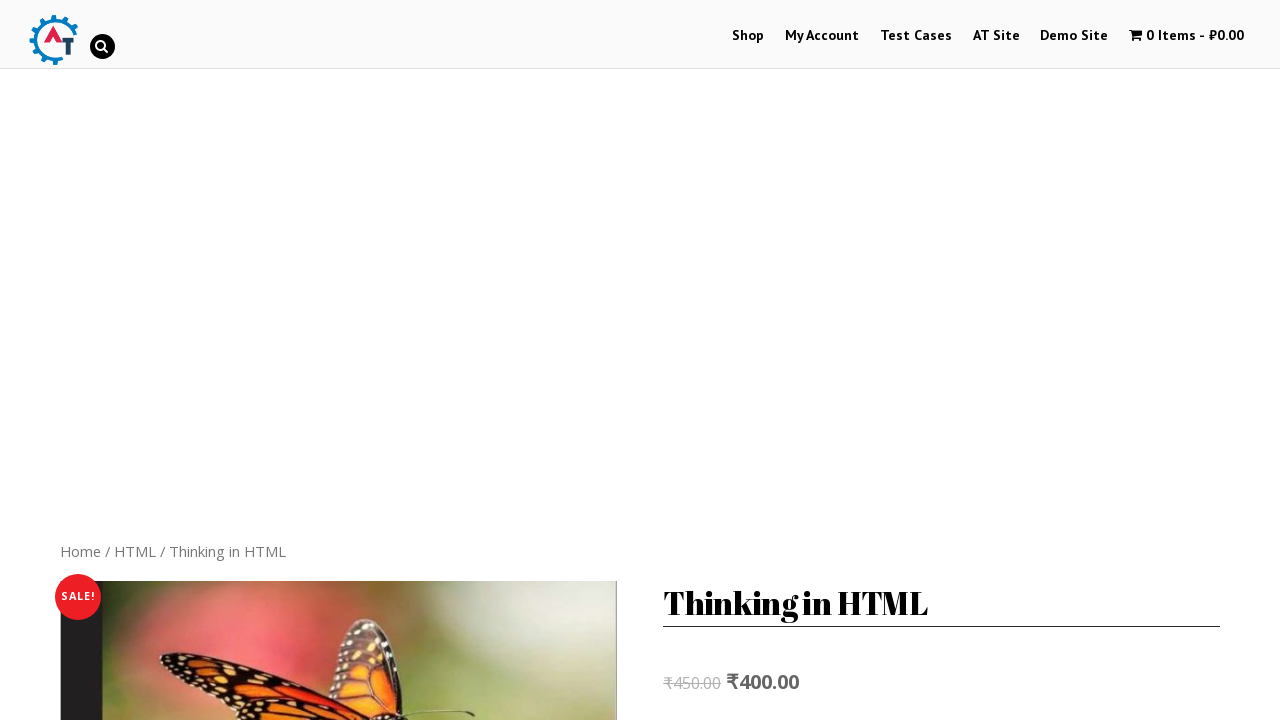

Set product quantity to 5 on .quantity input
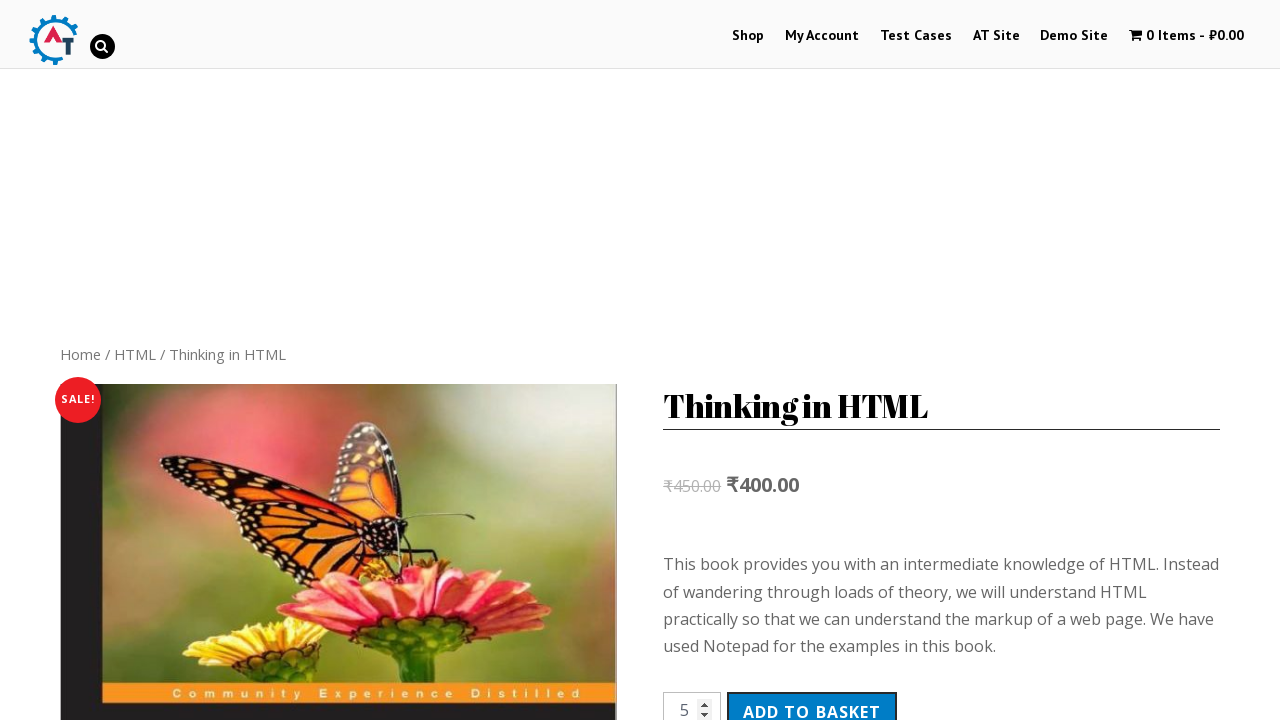

Clicked Add to Basket button at (812, 701) on button[type='submit']
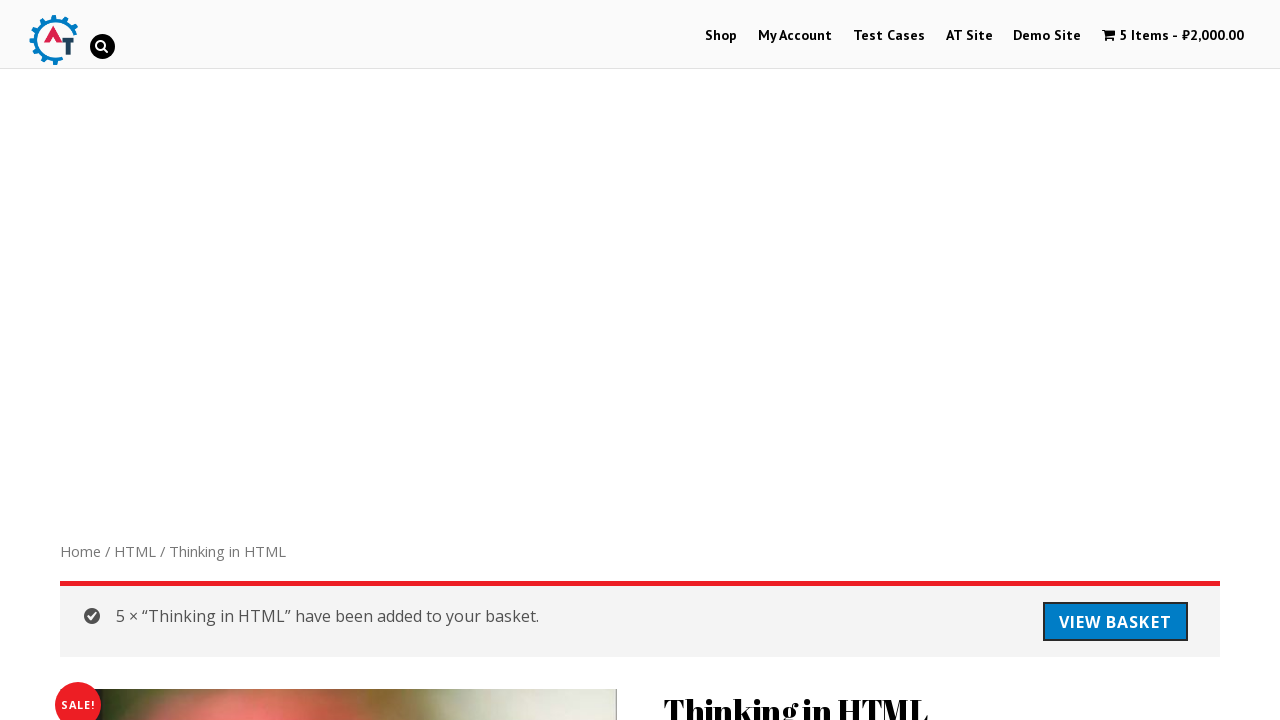

Clicked basket/cart menu at (1173, 36) on .wpmenucart-contents
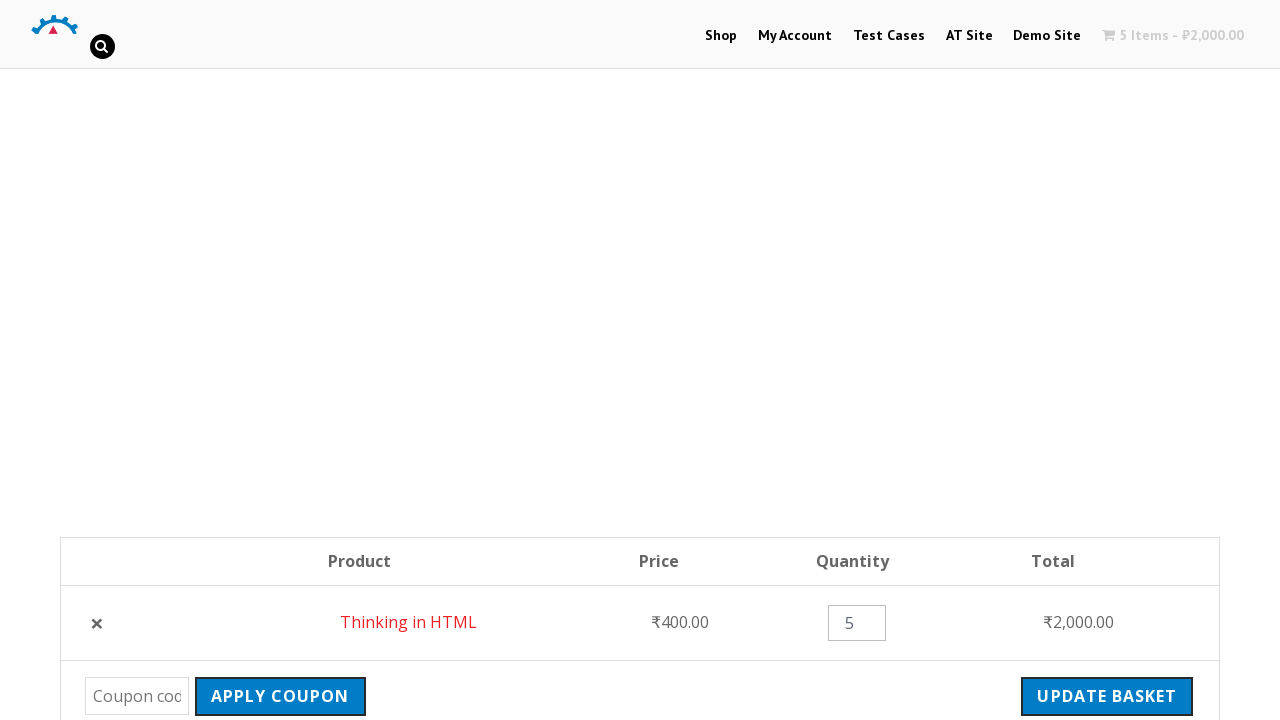

Verified Proceed to Checkout button is visible
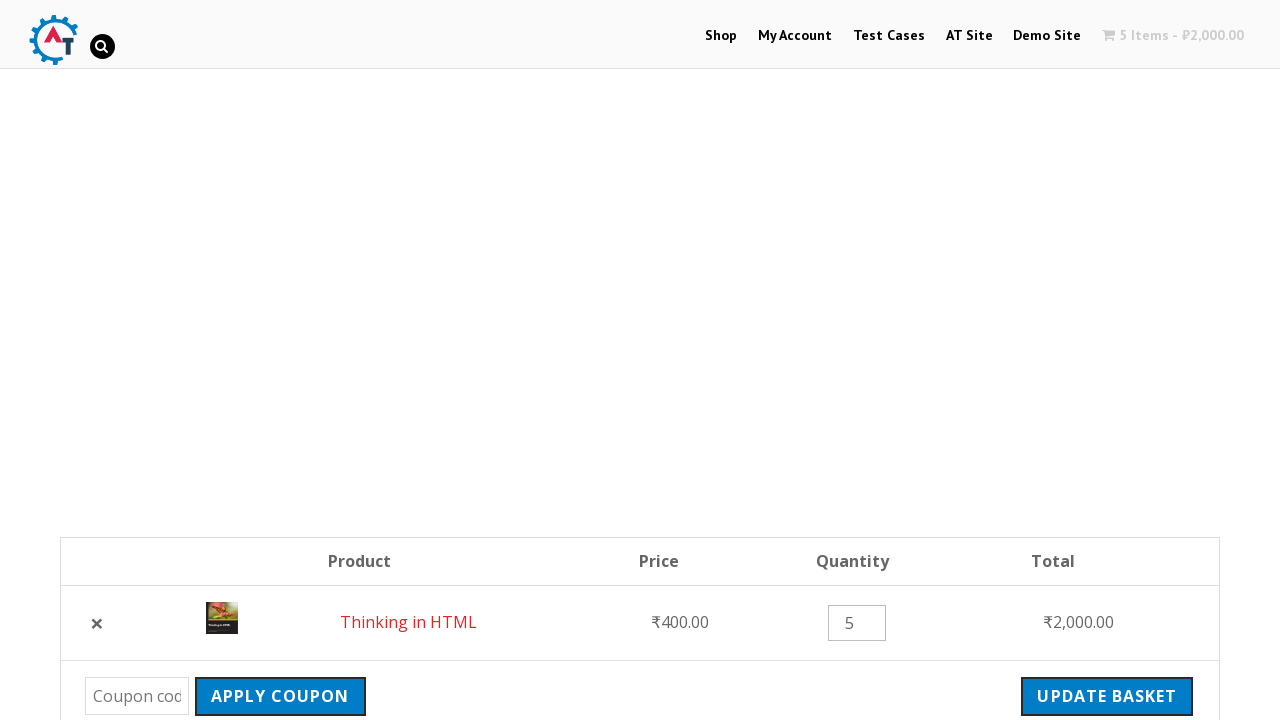

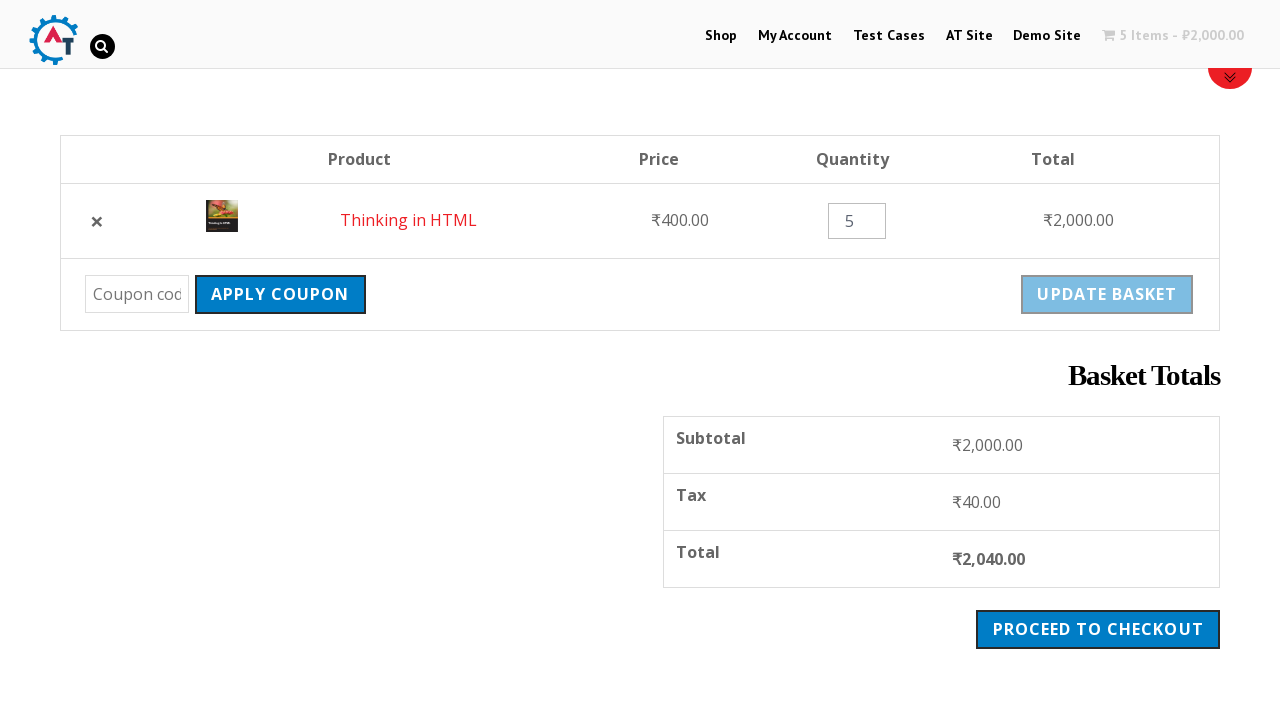